Tests right-click context menu functionality by navigating to a jQuery context menu demo page and performing a right-click action on a button element to trigger the context menu.

Starting URL: https://swisnl.github.io/jQuery-contextMenu/demo.html

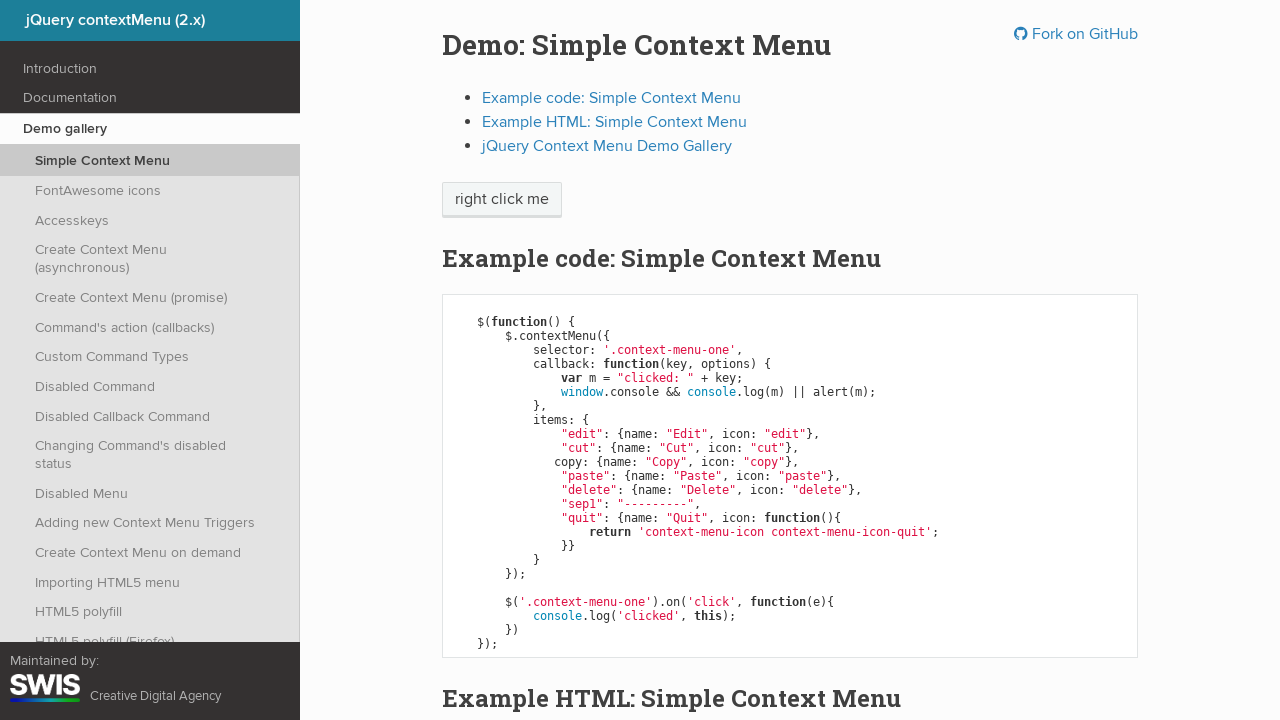

Right-clicked on context menu button to trigger context menu at (502, 200) on span.context-menu-one.btn.btn-neutral
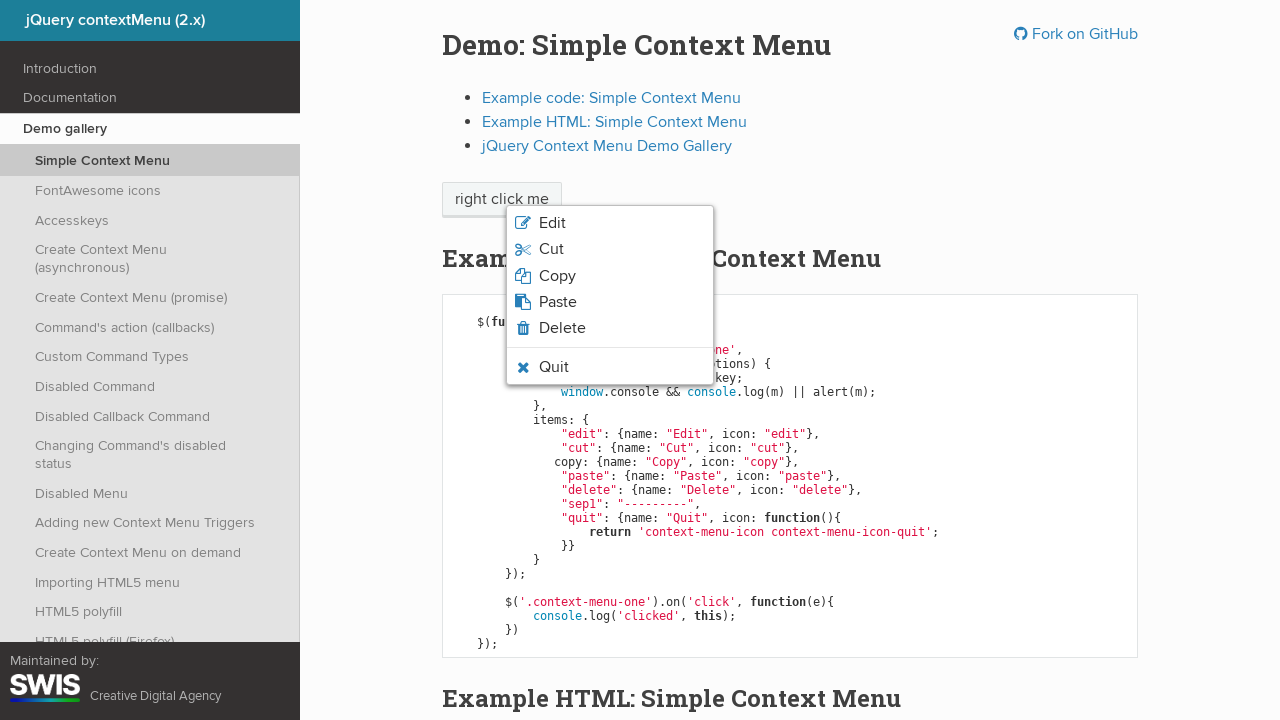

Context menu appeared and became visible
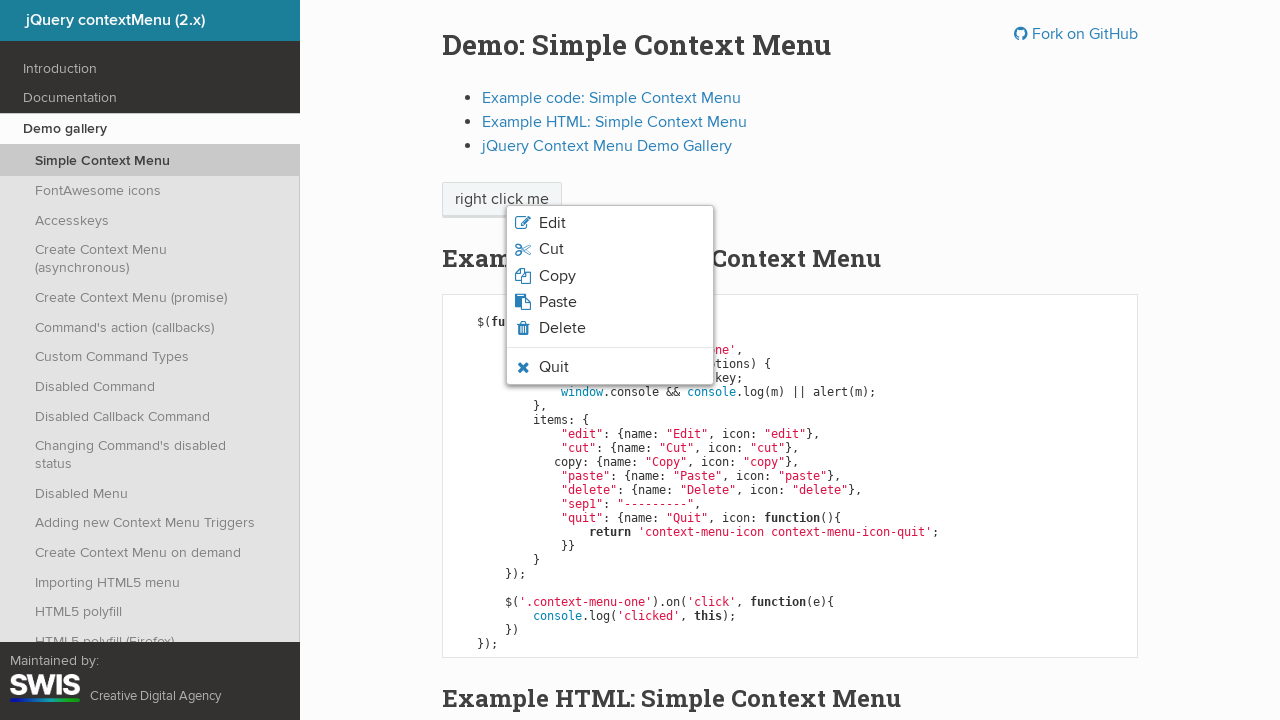

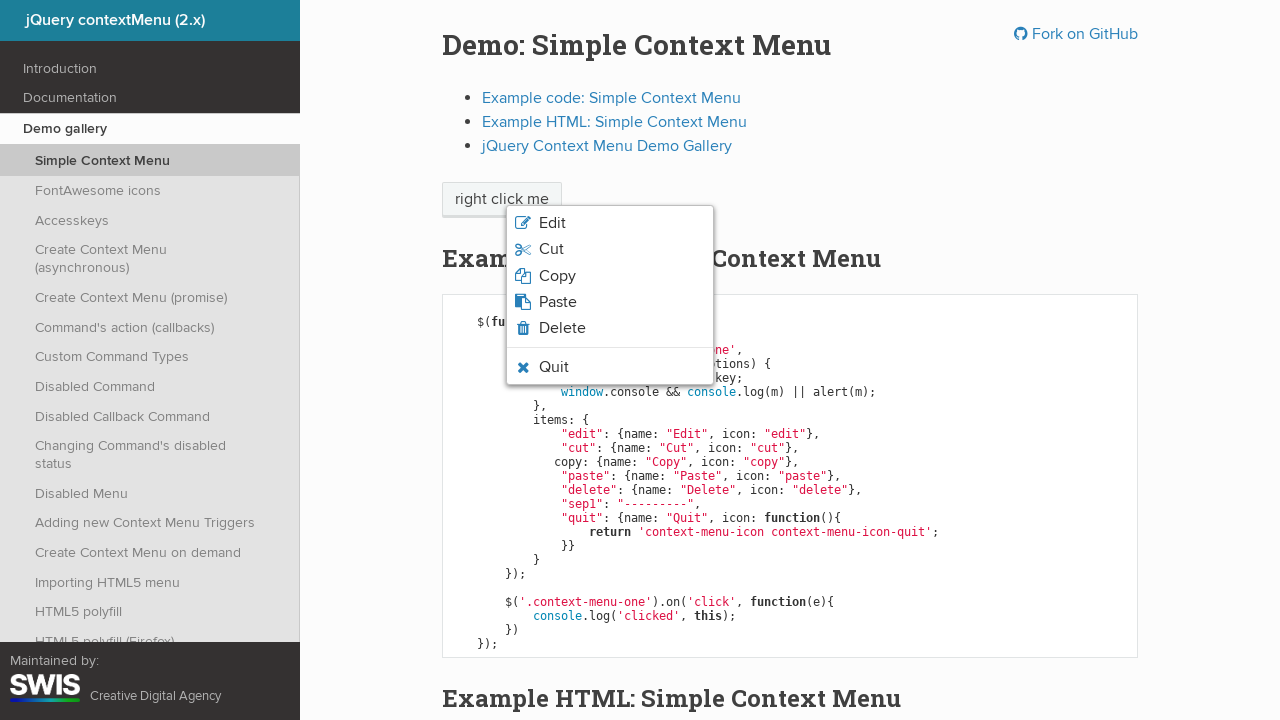